Tests the Rubular regex tester by entering a regex pattern and test string, then verifying the match result and captured groups are displayed correctly.

Starting URL: https://www.rubular.com

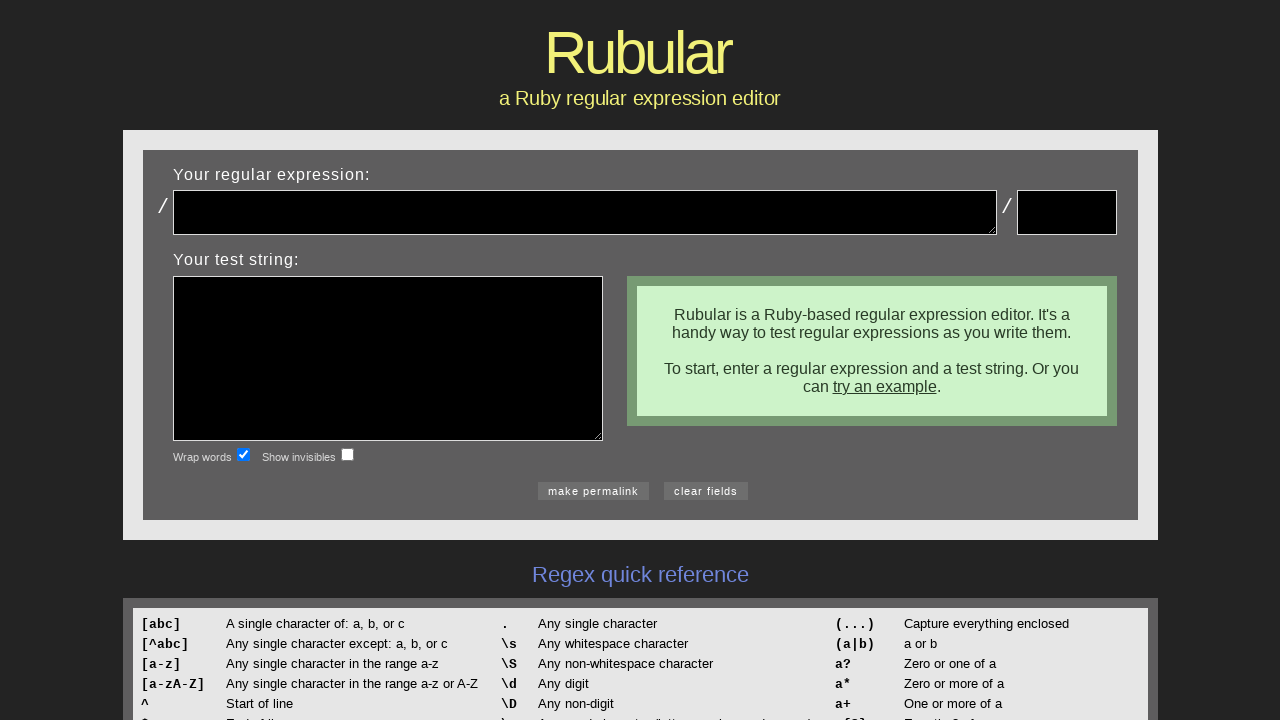

Filled regex pattern field with email pattern '(.*)@(.*)\.(.*)'​ on #regex
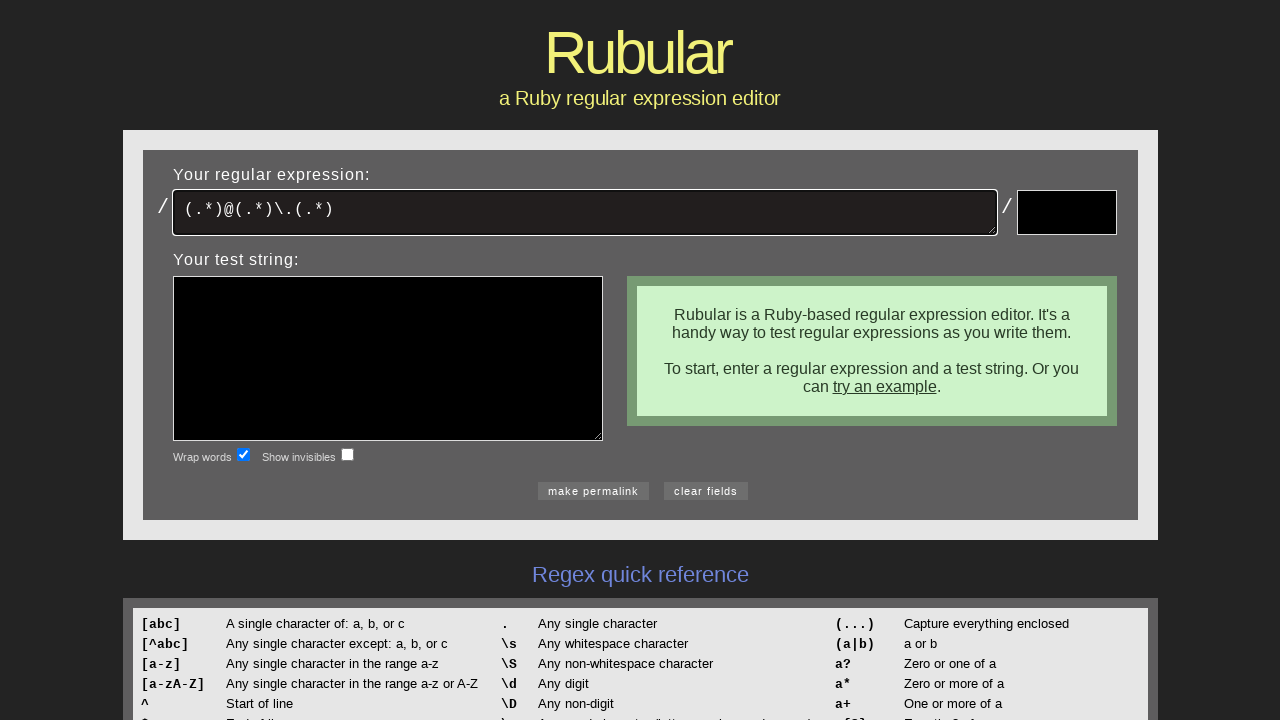

Filled test string field with 'jden@cscc.edu' on #test
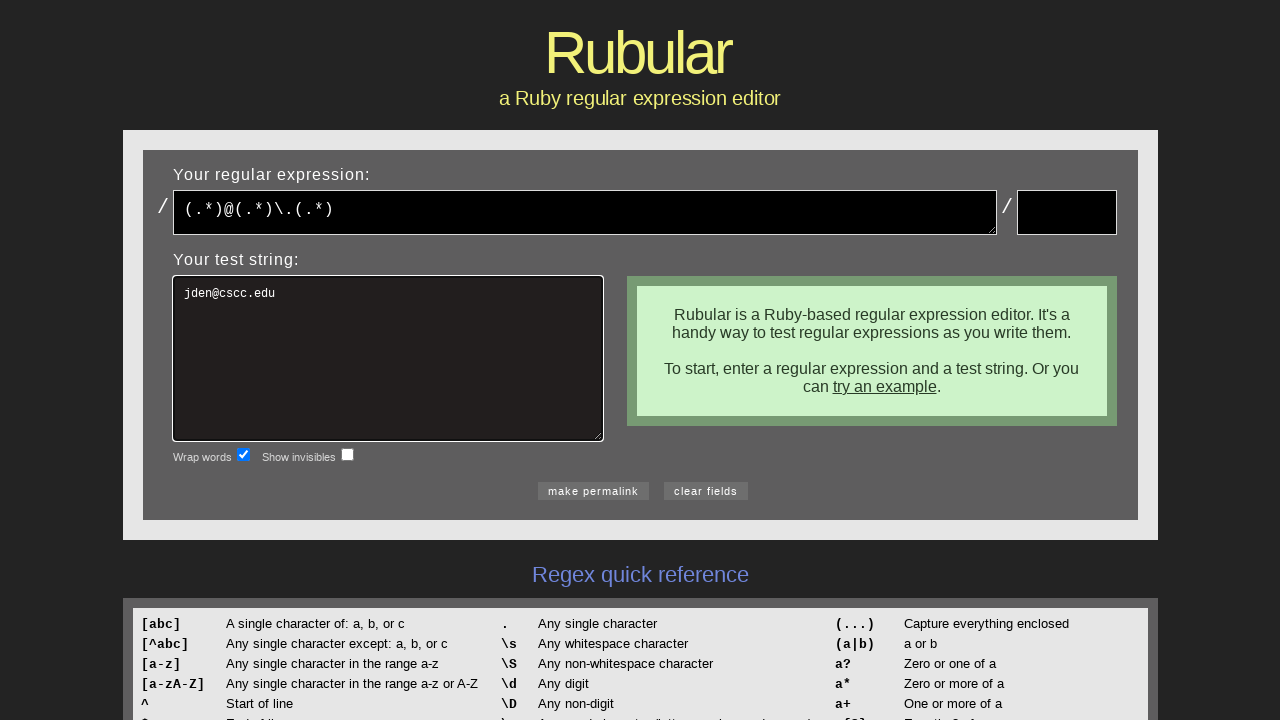

Match results selector appeared
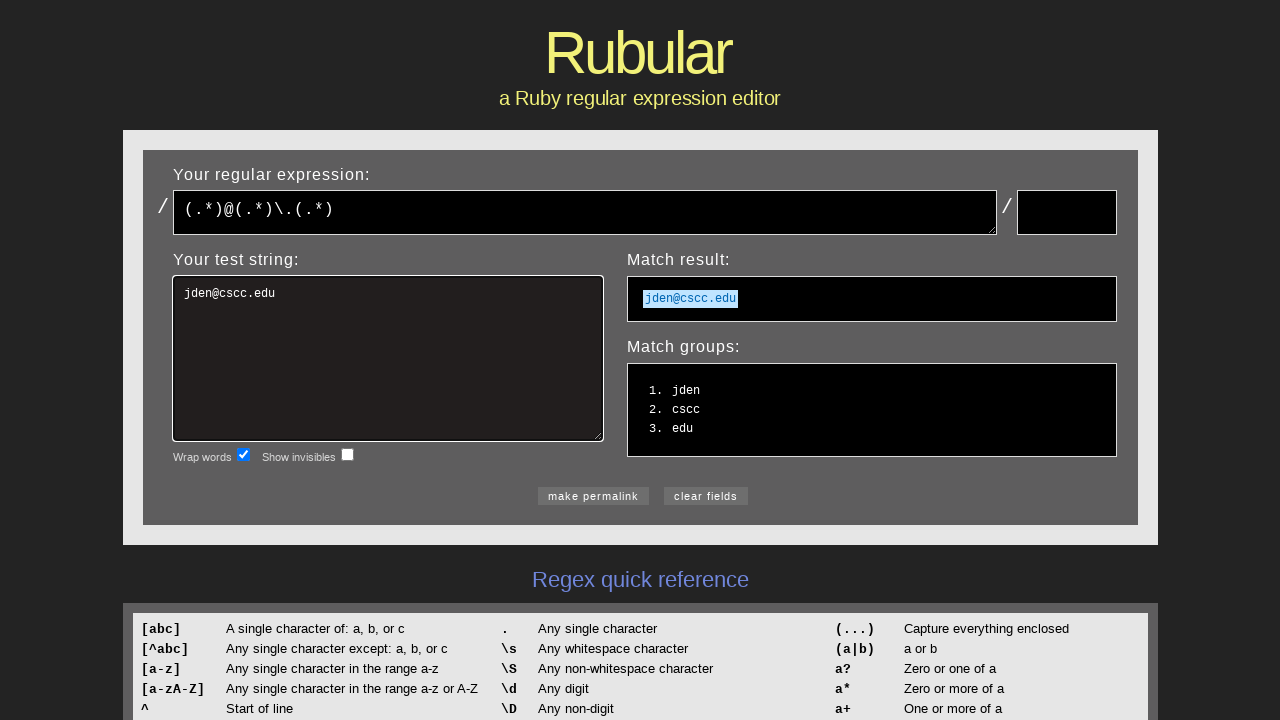

Retrieved match result text
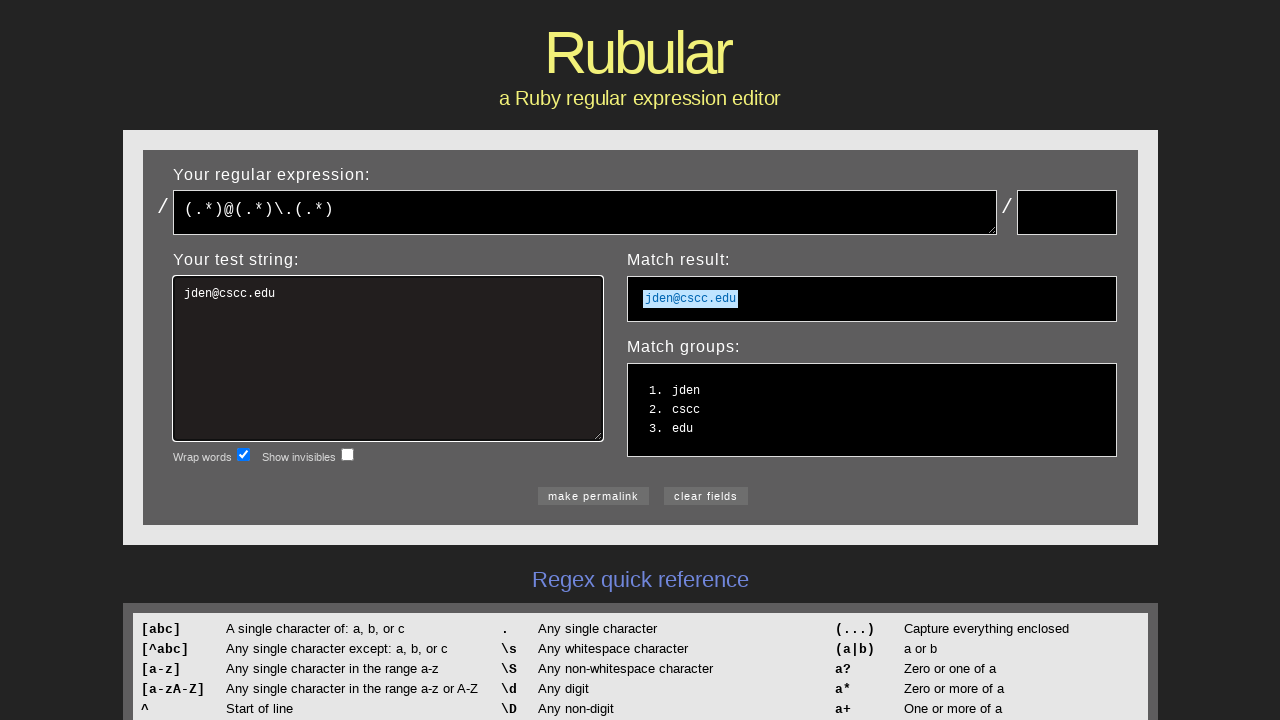

Verified match result is 'jden@cscc.edu'
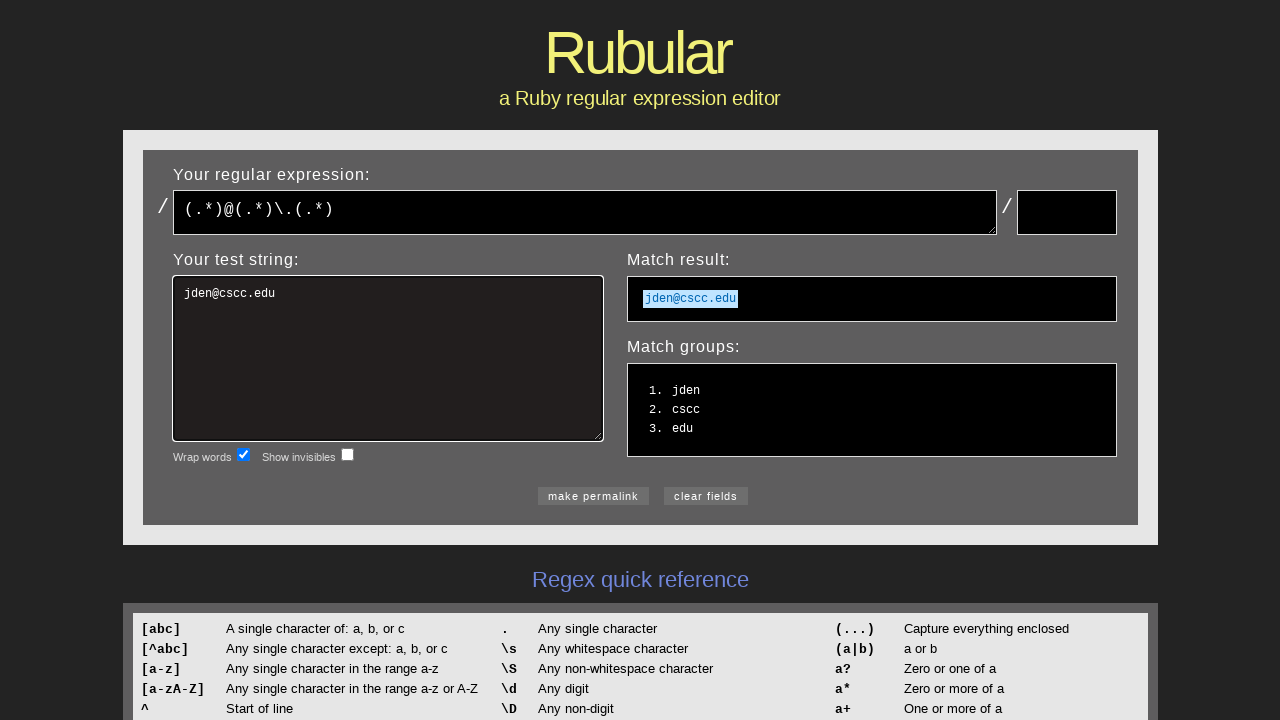

Match captures table loaded
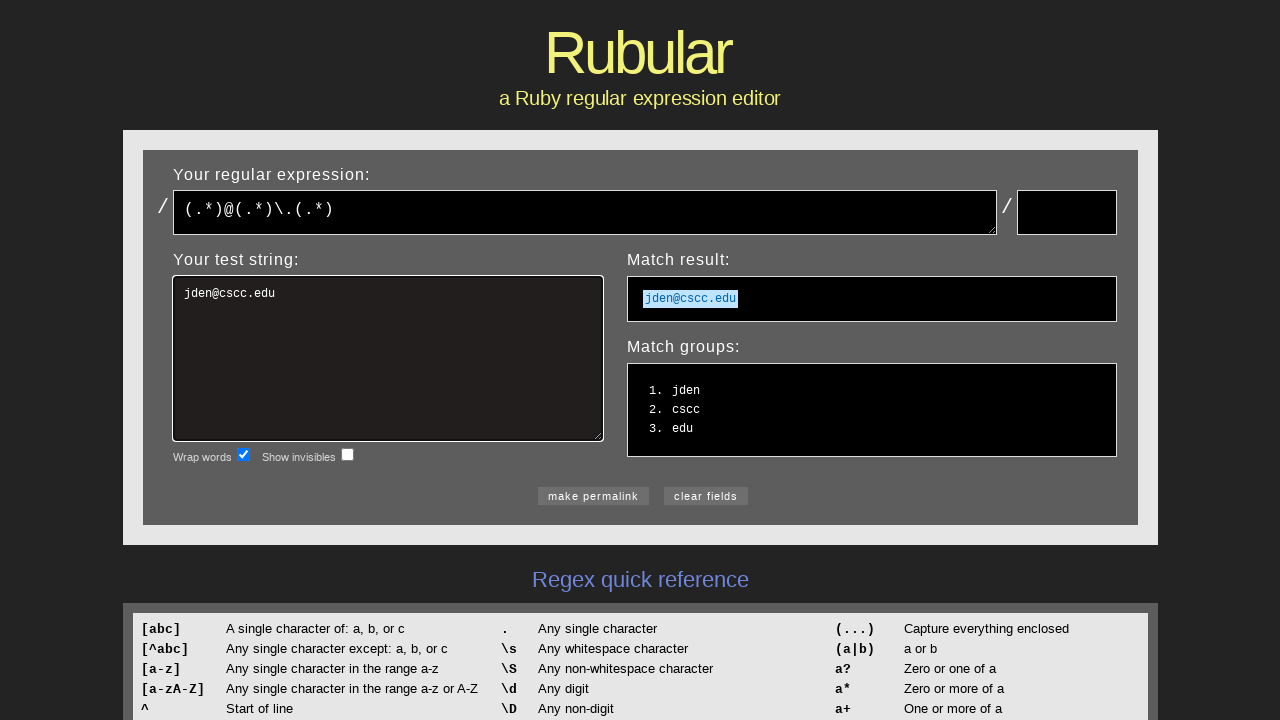

Retrieved first captured group
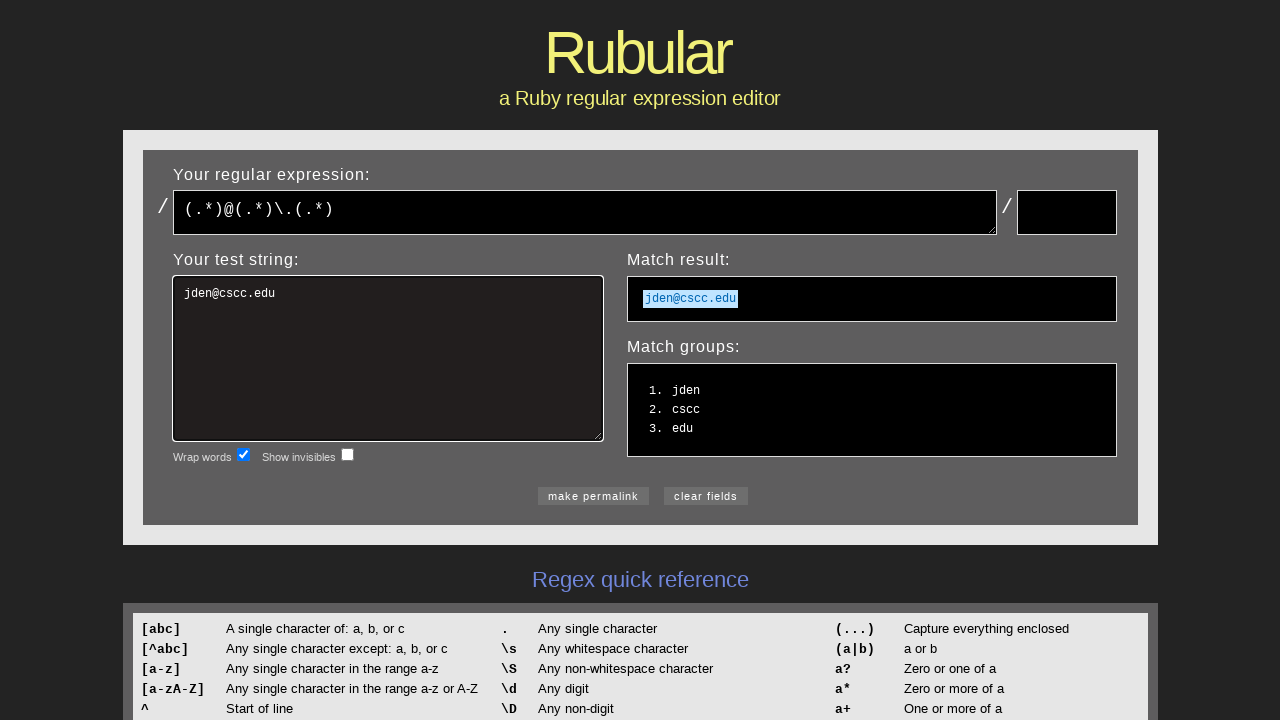

Retrieved second captured group
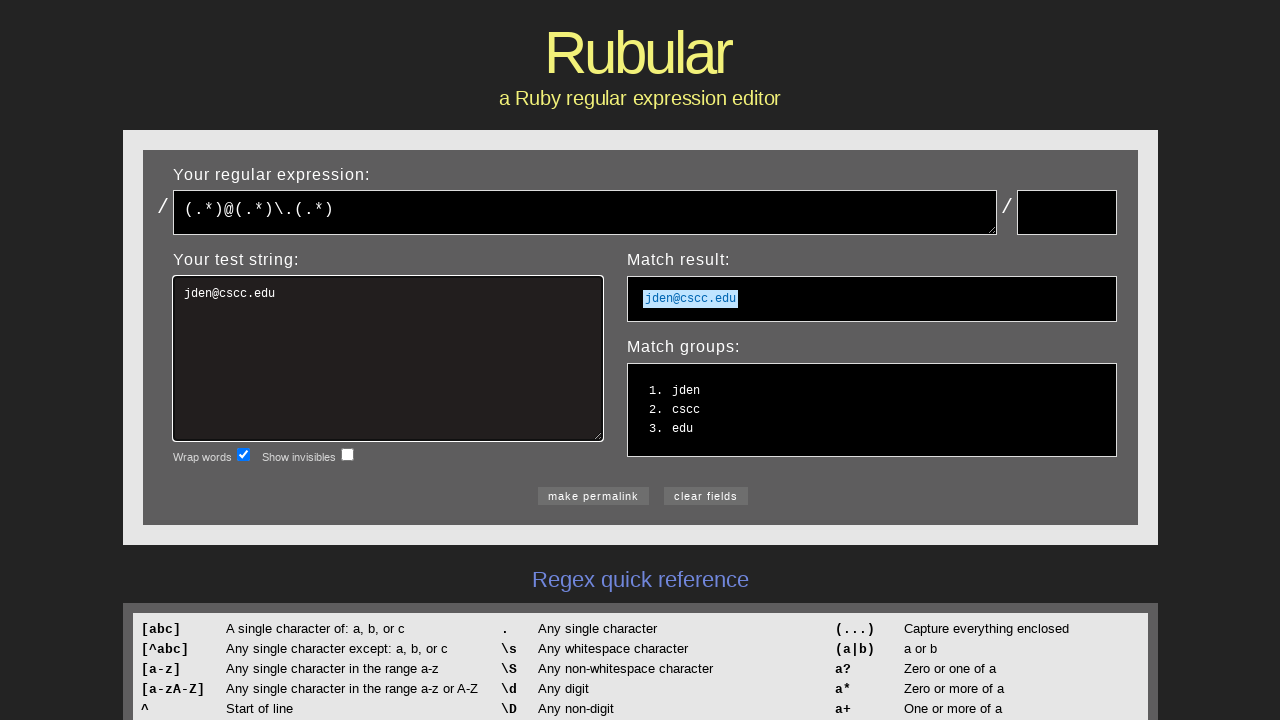

Retrieved third captured group
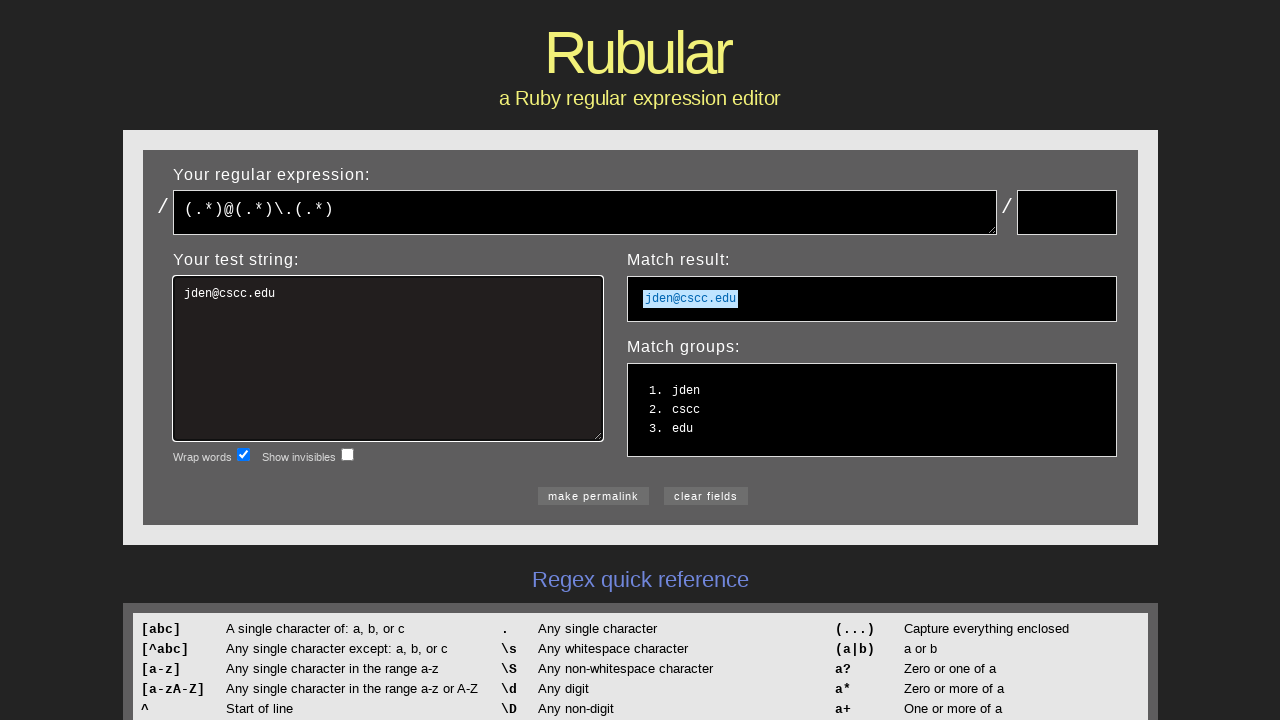

Verified first group is 'jden'
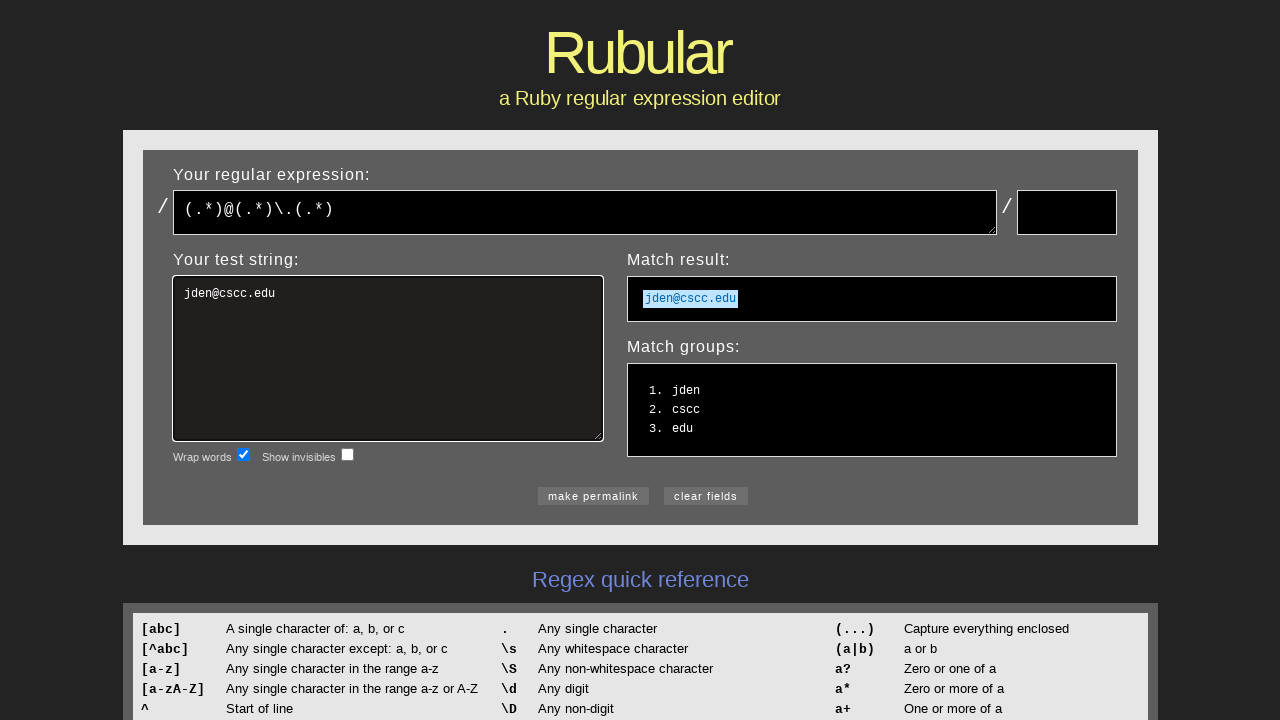

Verified second group is 'cscc'
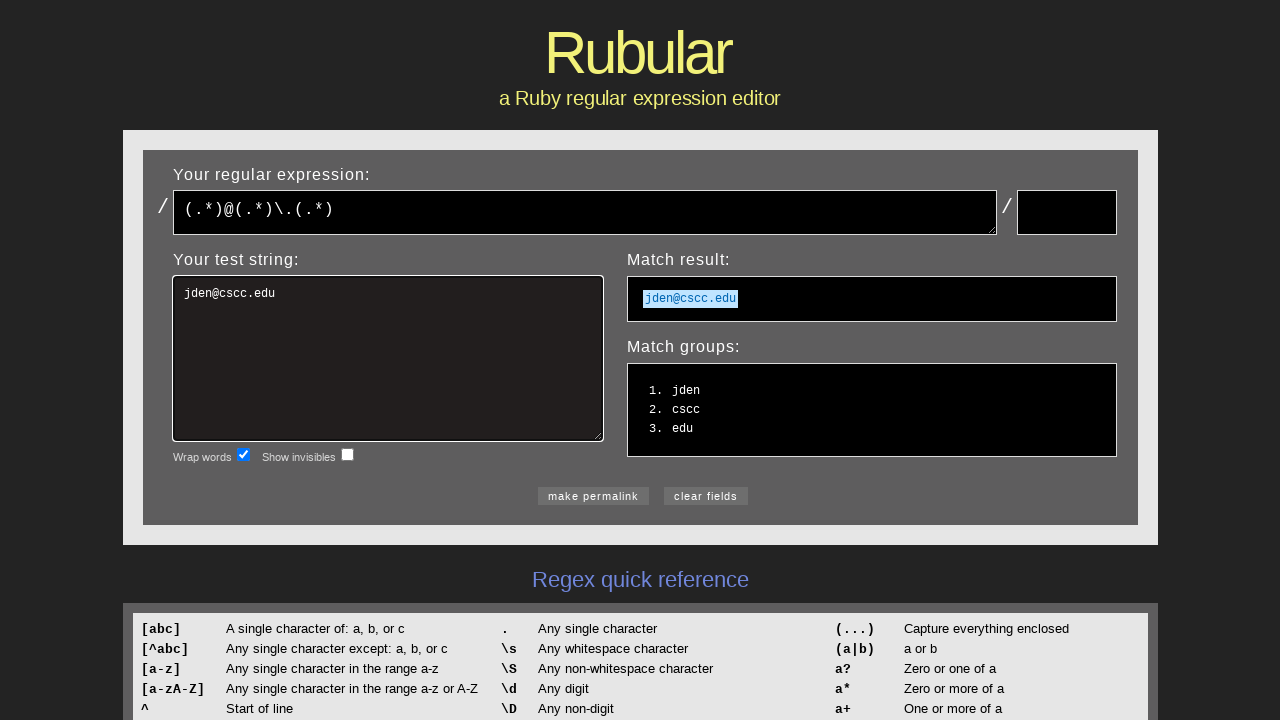

Verified third group is 'edu'
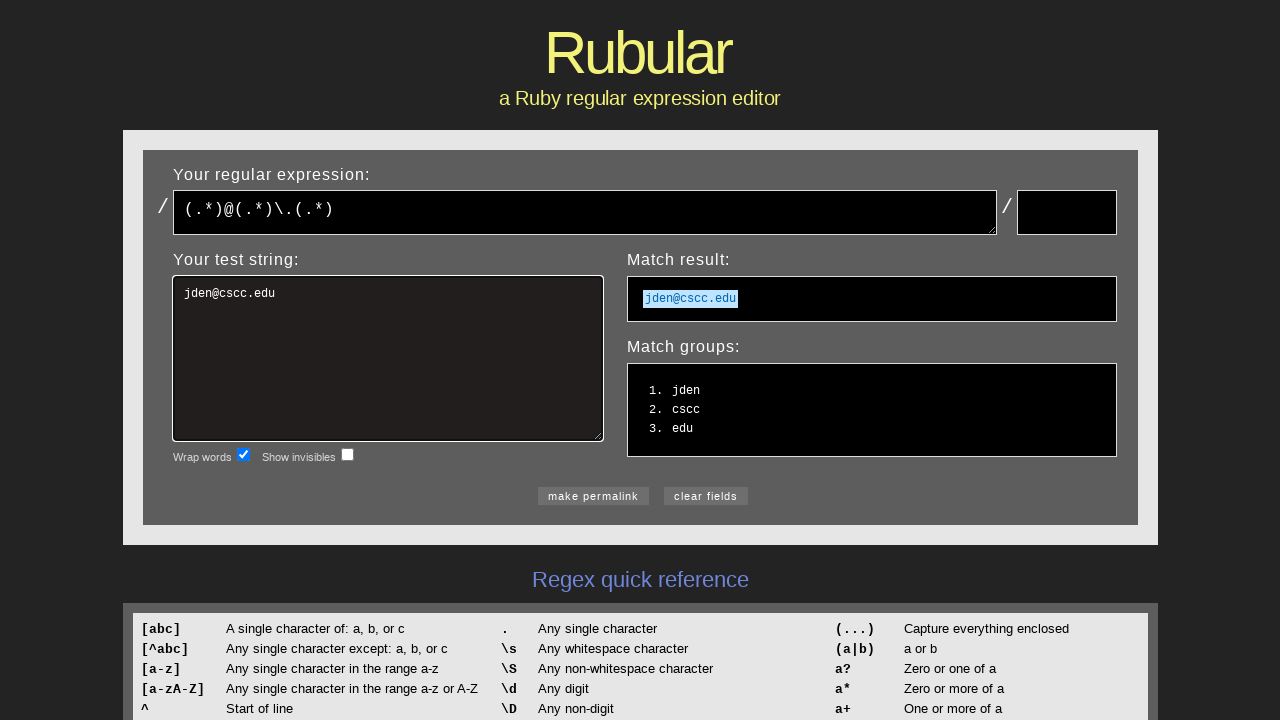

Retrieved first group number
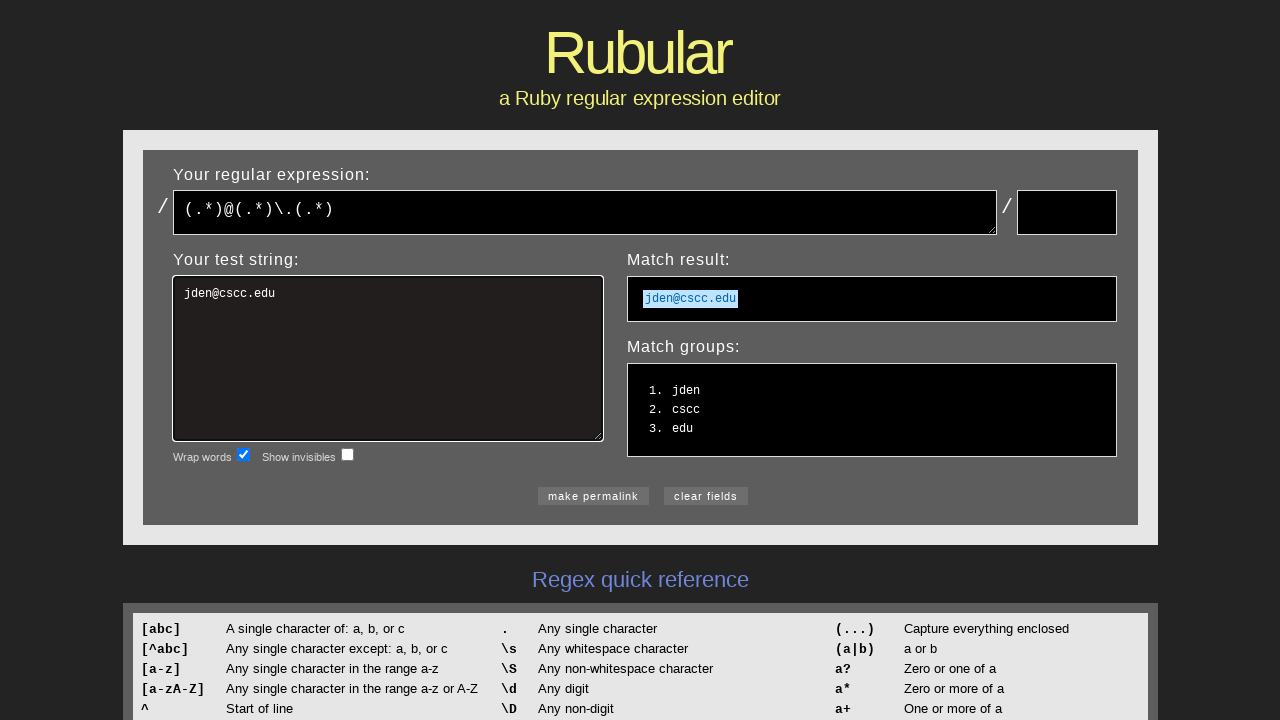

Retrieved second group number
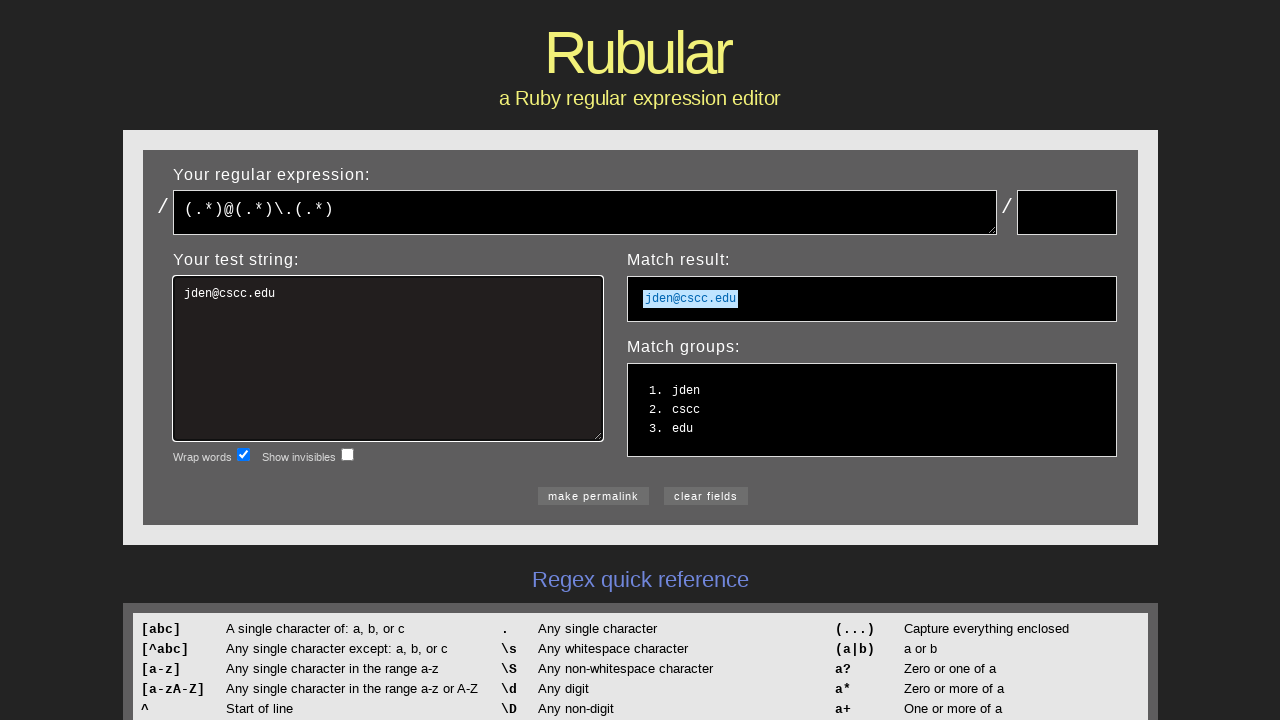

Retrieved third group number
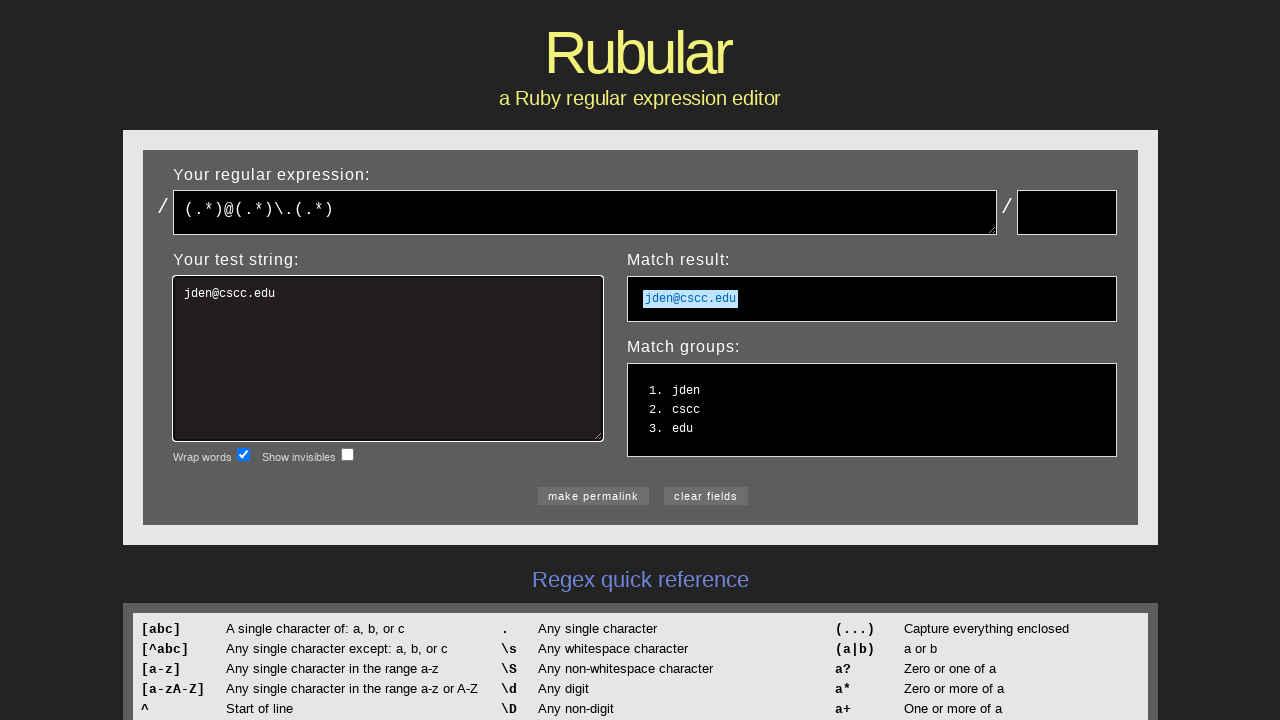

Verified first group number is '1.'
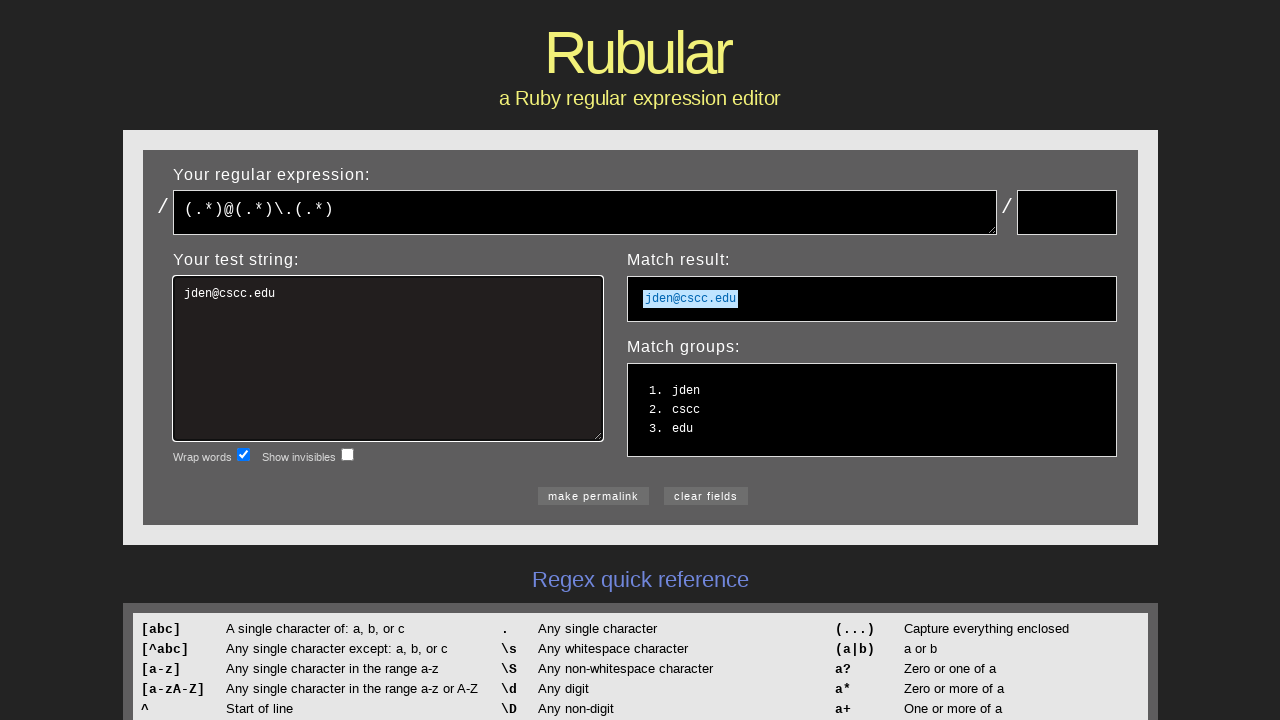

Verified second group number is '2.'
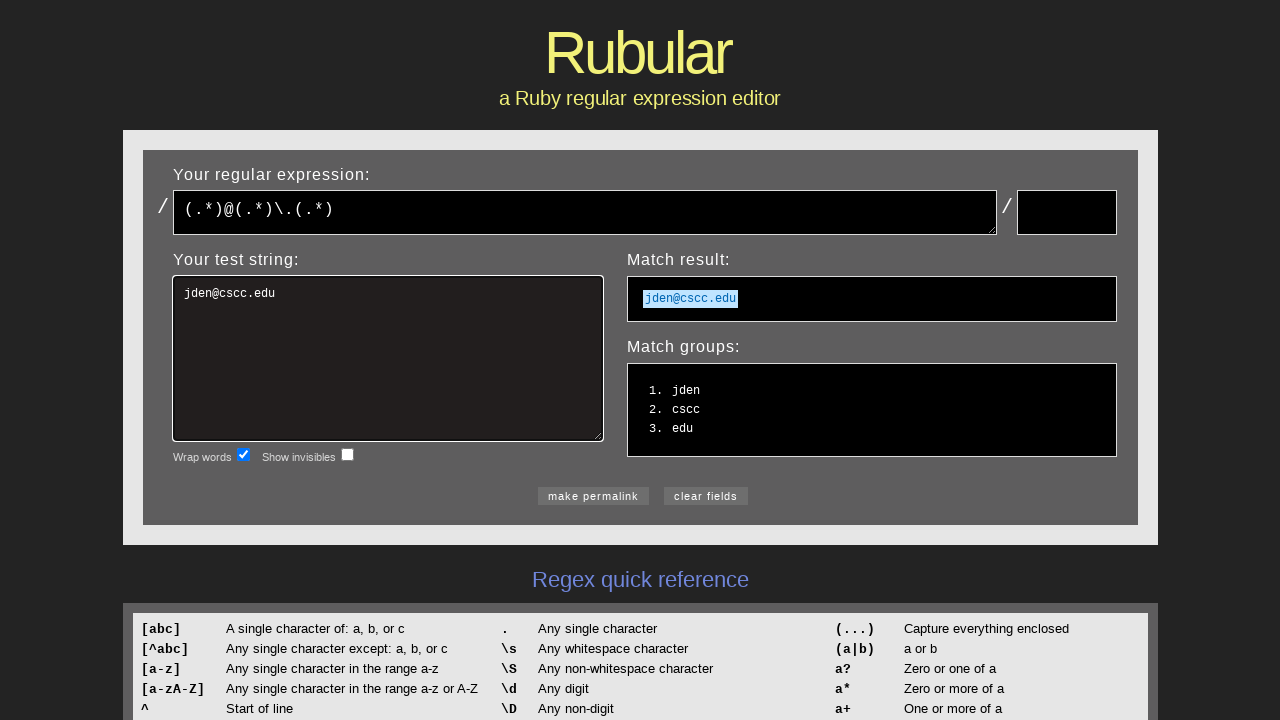

Verified third group number is '3.'
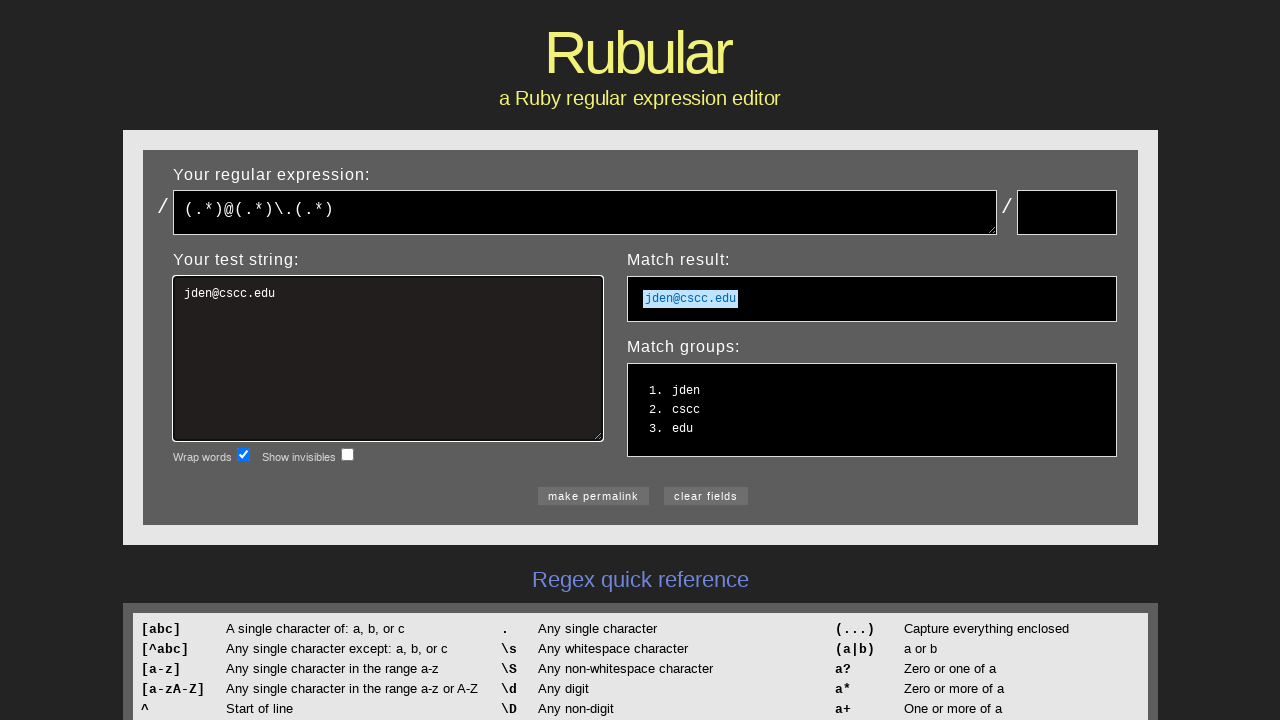

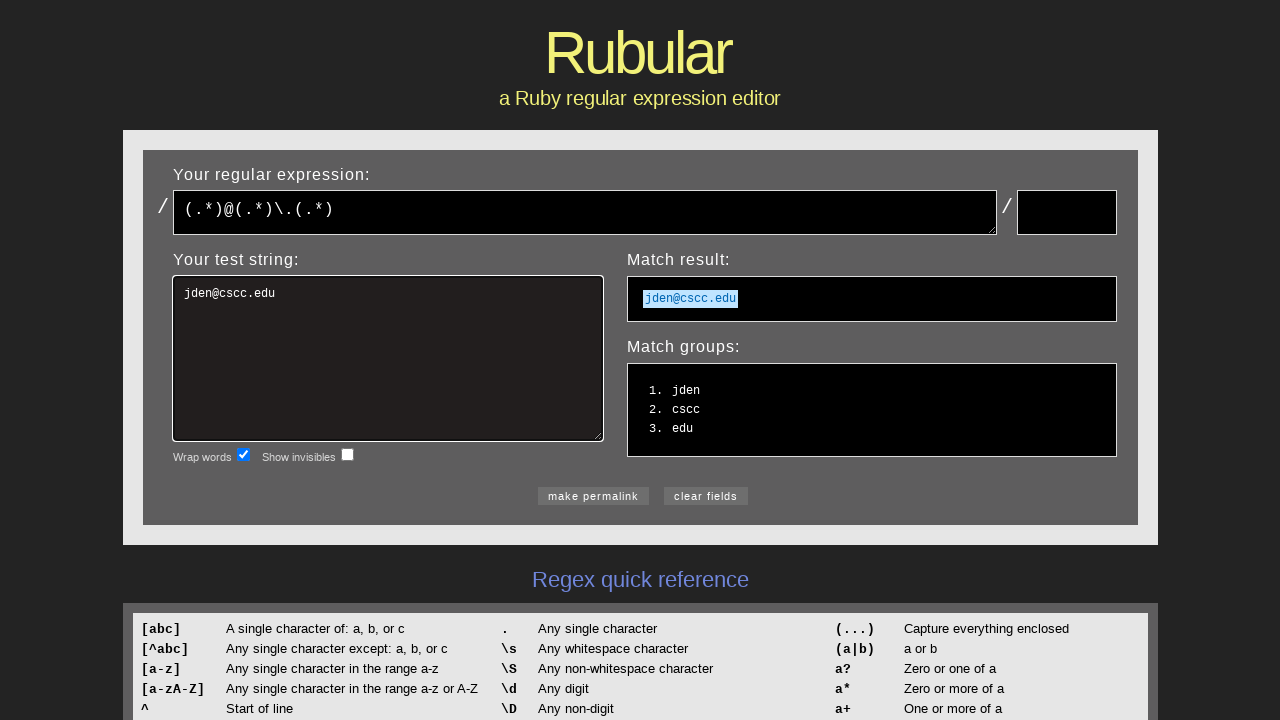